Tests keyboard key press functionality by sending a space key to an input element and verifying the result text displays the correct key pressed.

Starting URL: http://the-internet.herokuapp.com/key_presses

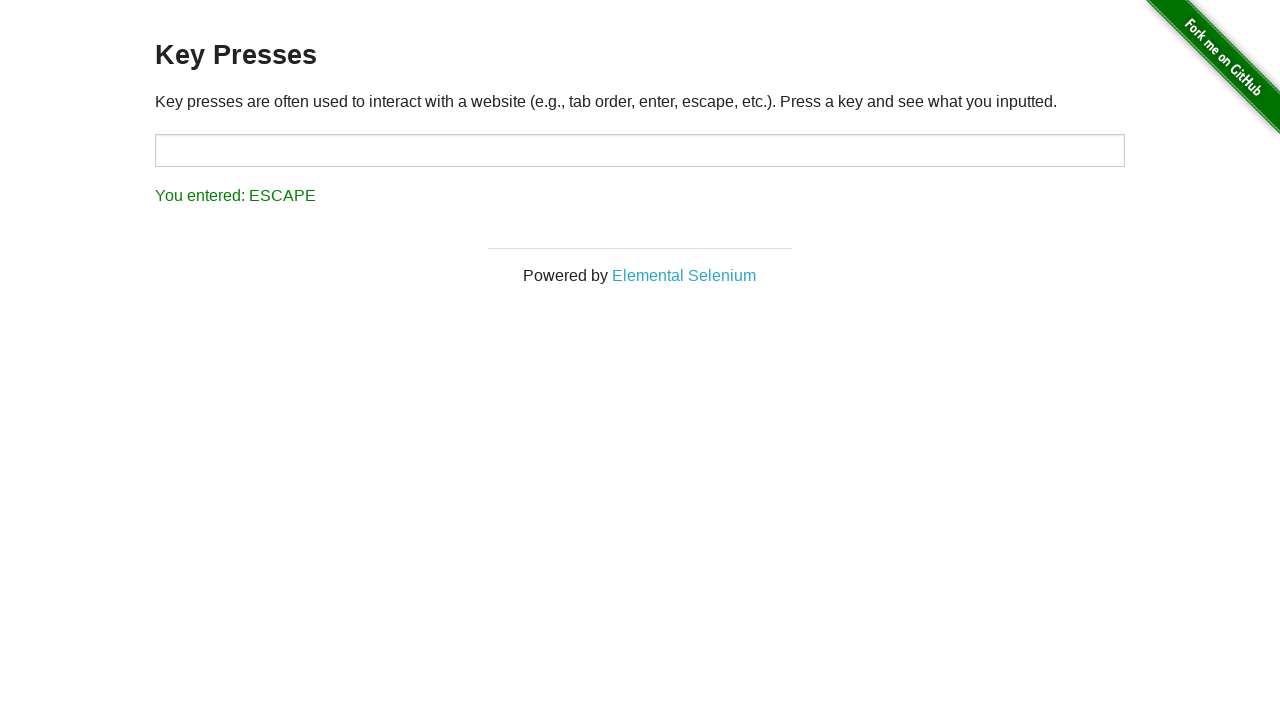

Pressed Space key on target input element on #target
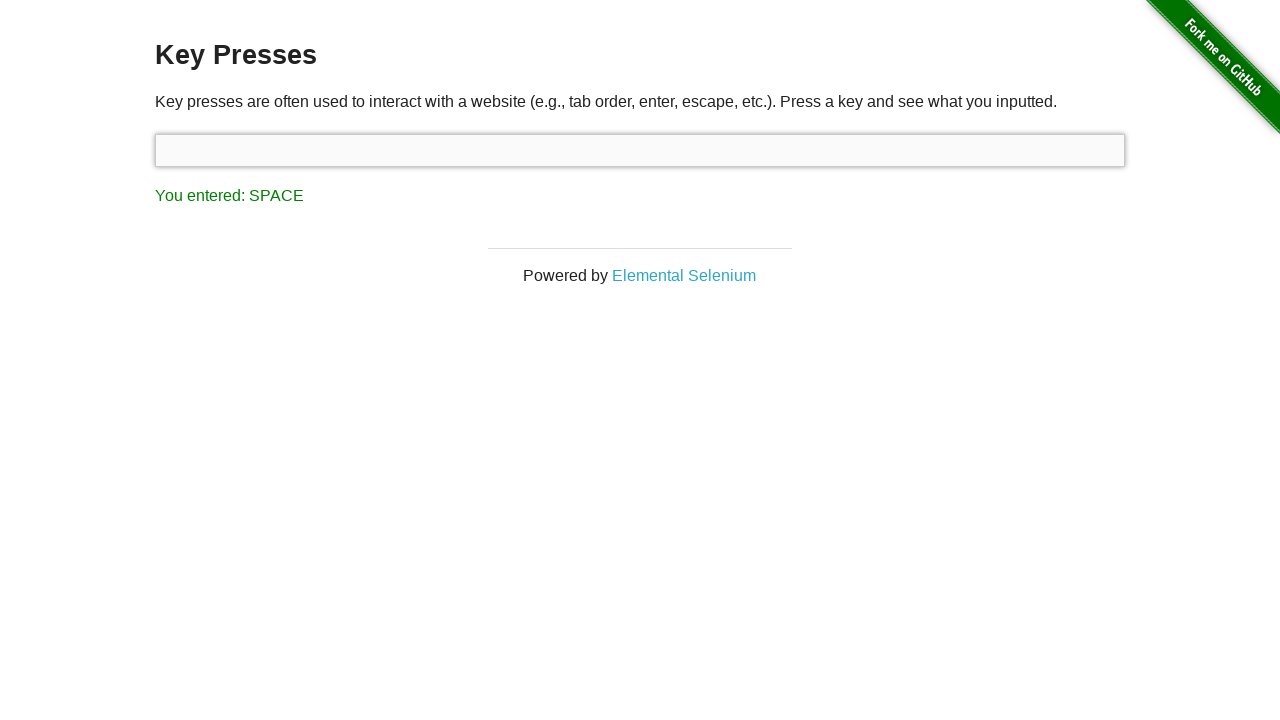

Result element loaded
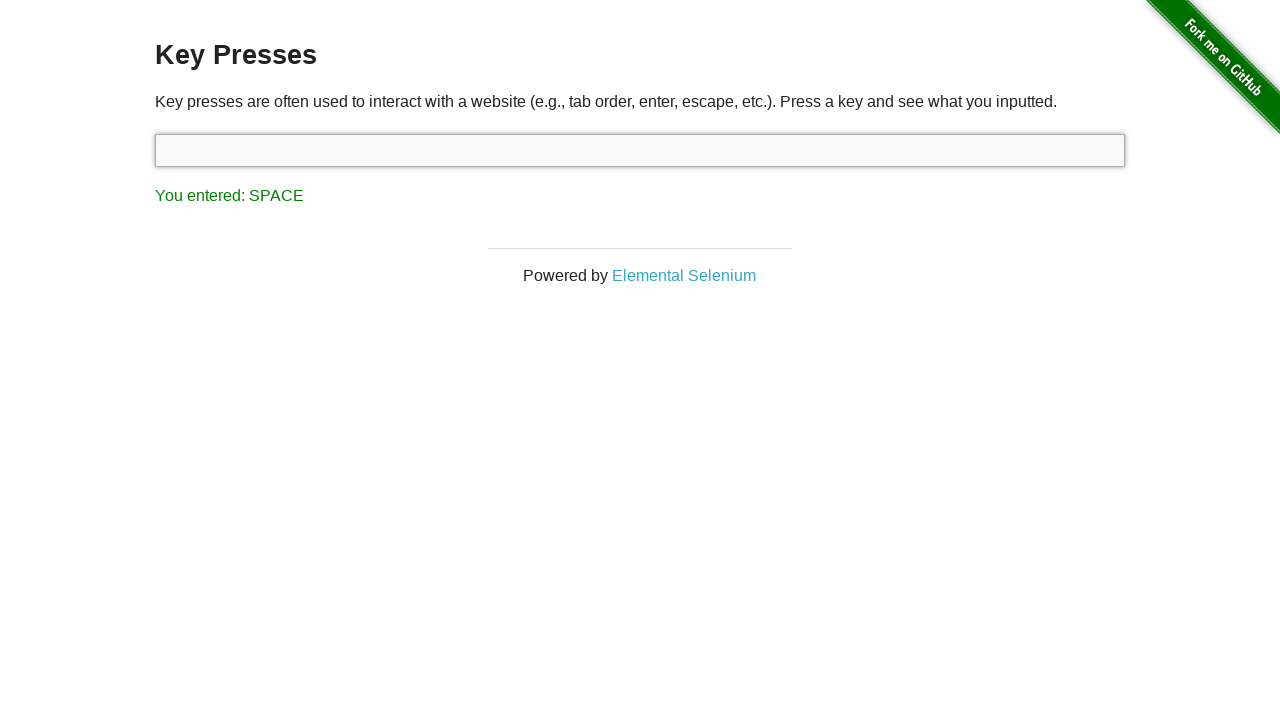

Retrieved result text: You entered: SPACE
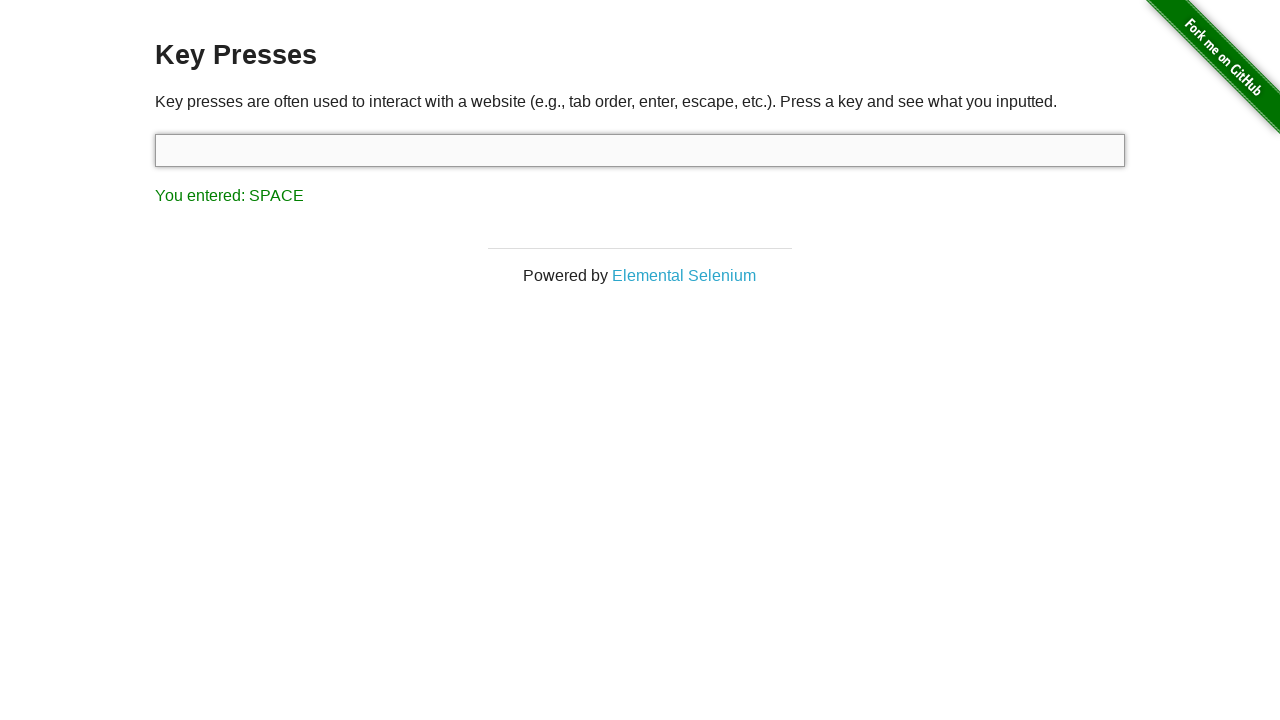

Verified result text shows SPACE key was pressed
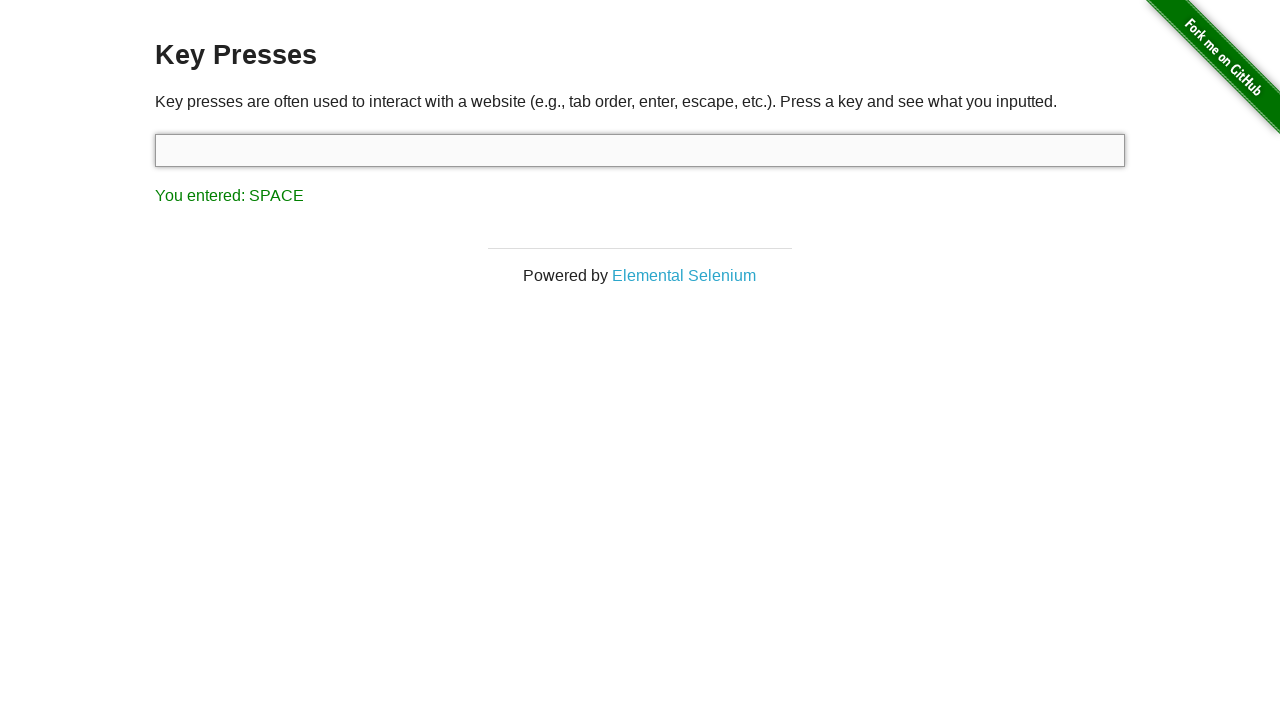

Pressed Tab key using keyboard
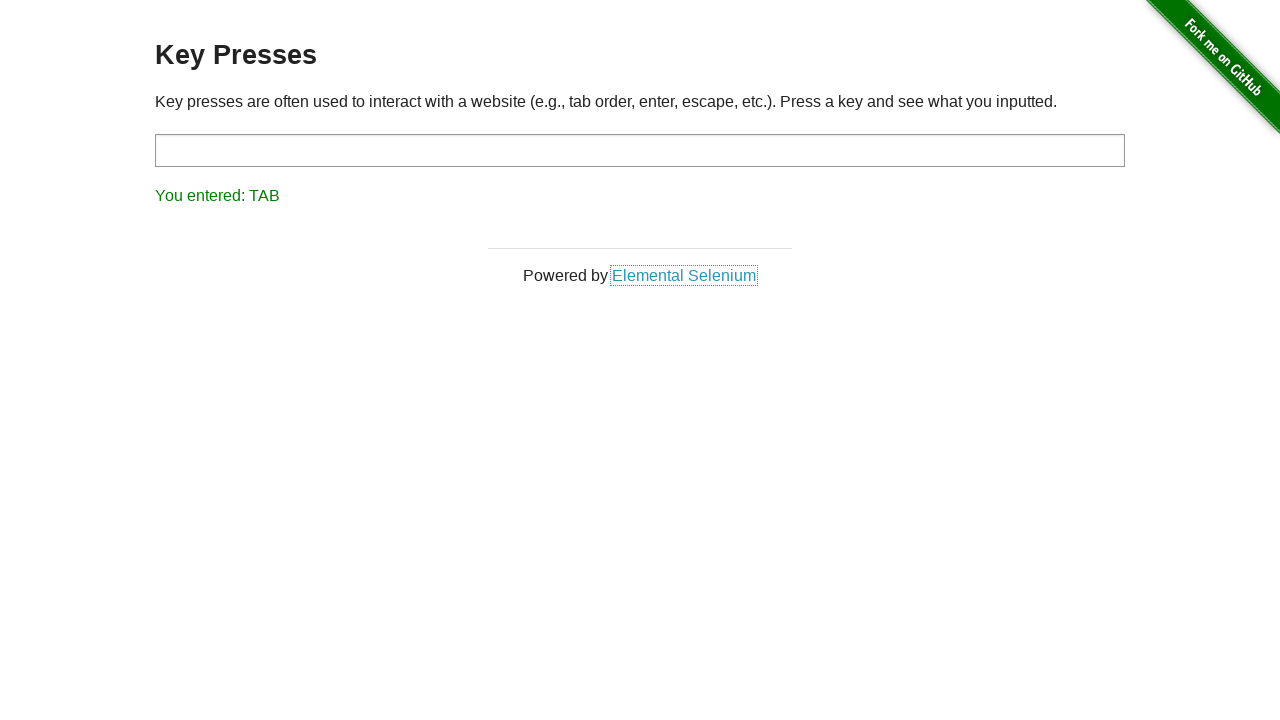

Retrieved result text: You entered: TAB
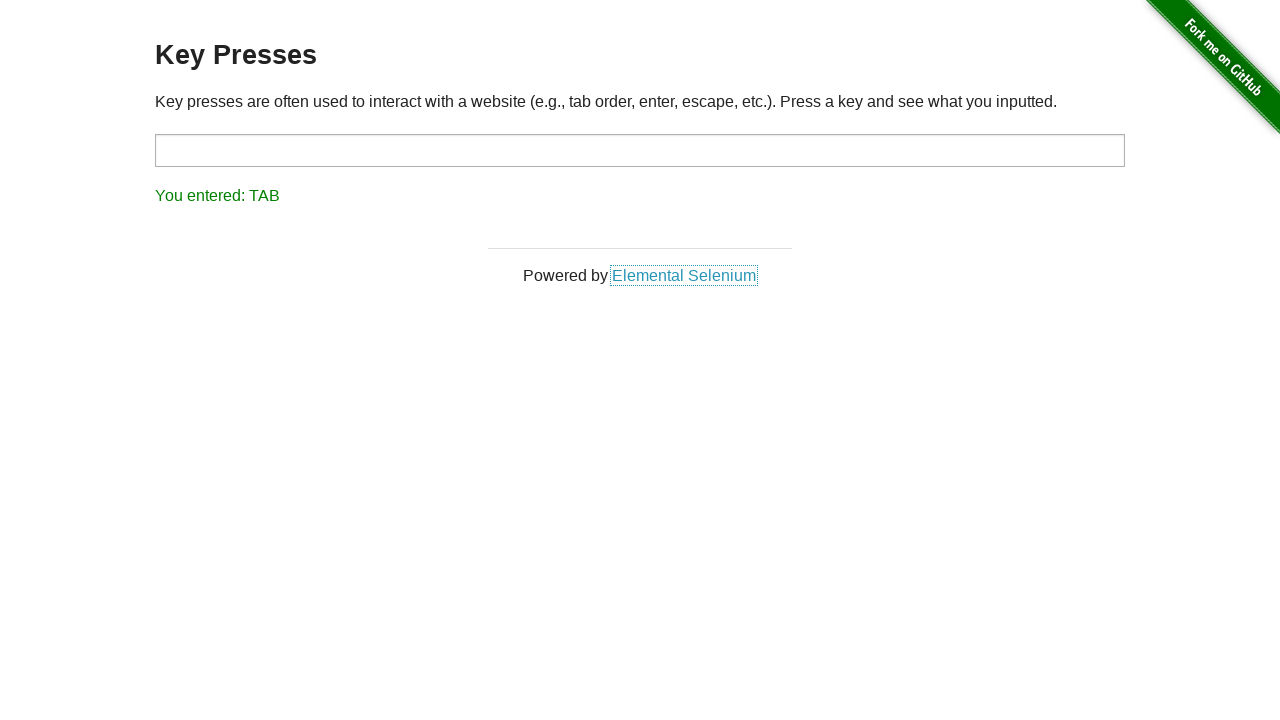

Verified result text shows TAB key was pressed
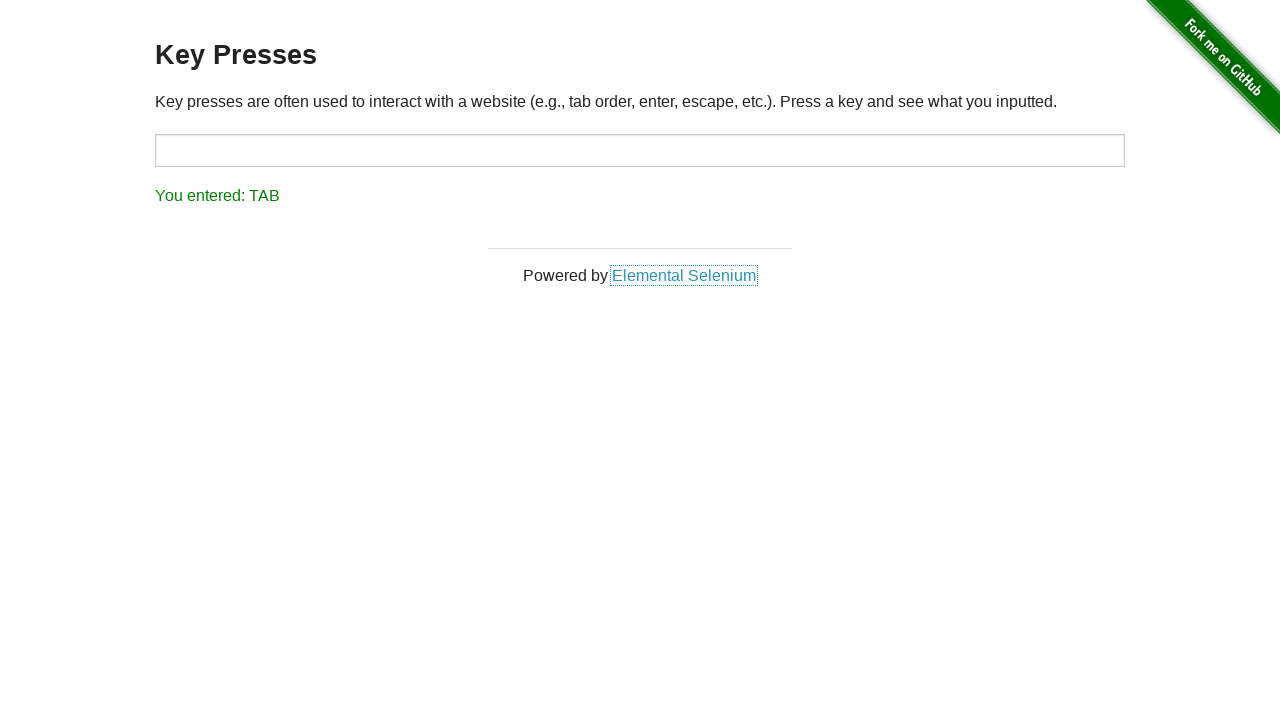

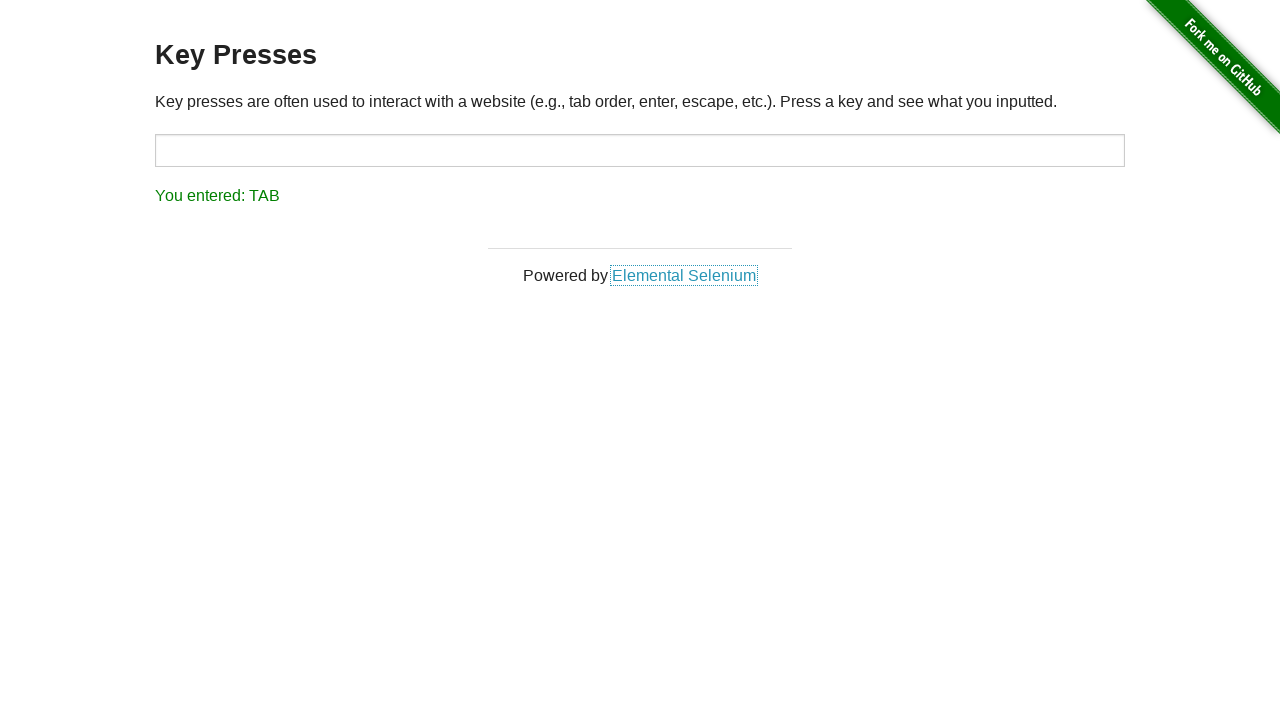